Navigates to omayo blogspot testing site and clicks on a link that opens a popup window to test link text locator functionality.

Starting URL: http://omayo.blogspot.com/

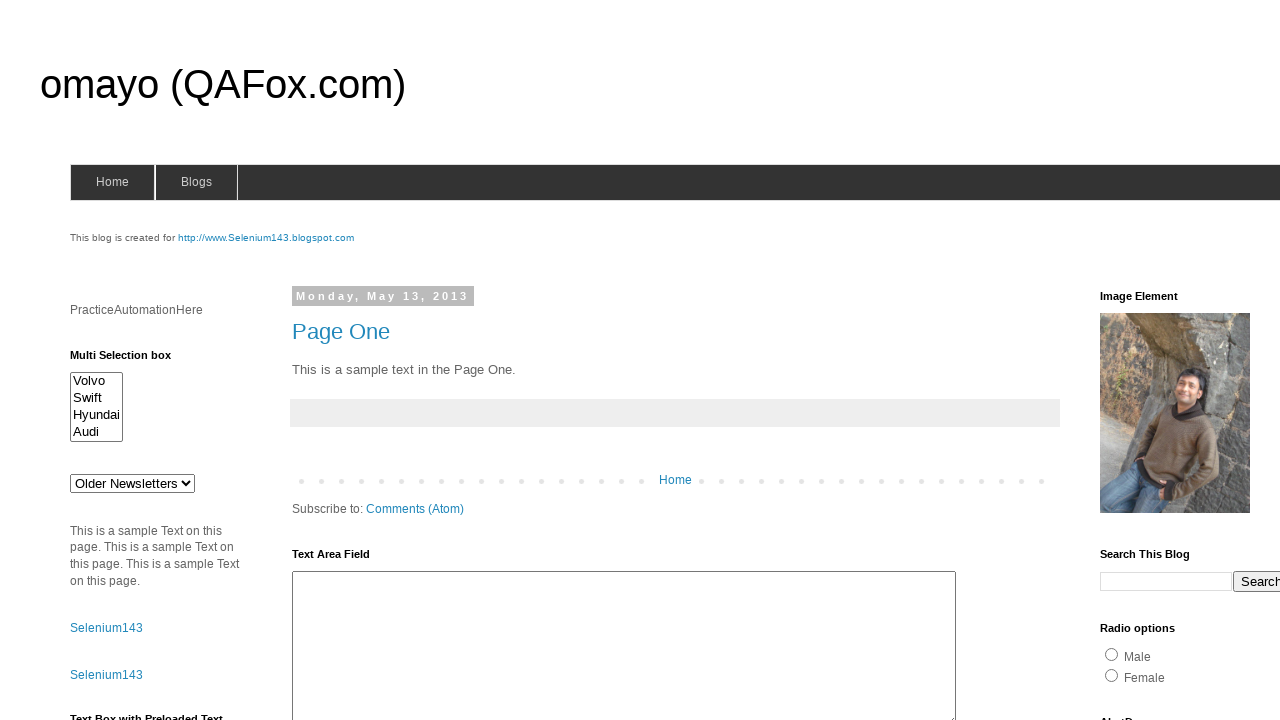

Waited for page to load (domcontentloaded)
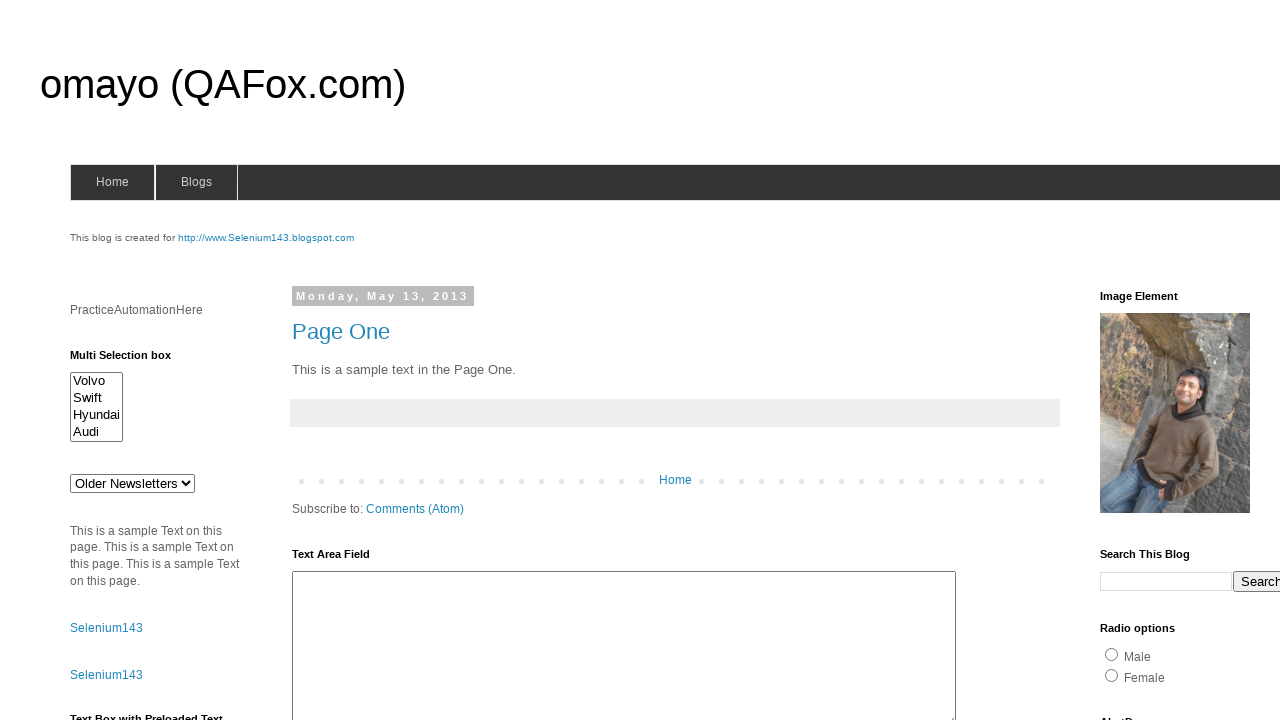

Clicked link with text 'Open a popup window' to test link text locator at (132, 360) on text=Open a popup window
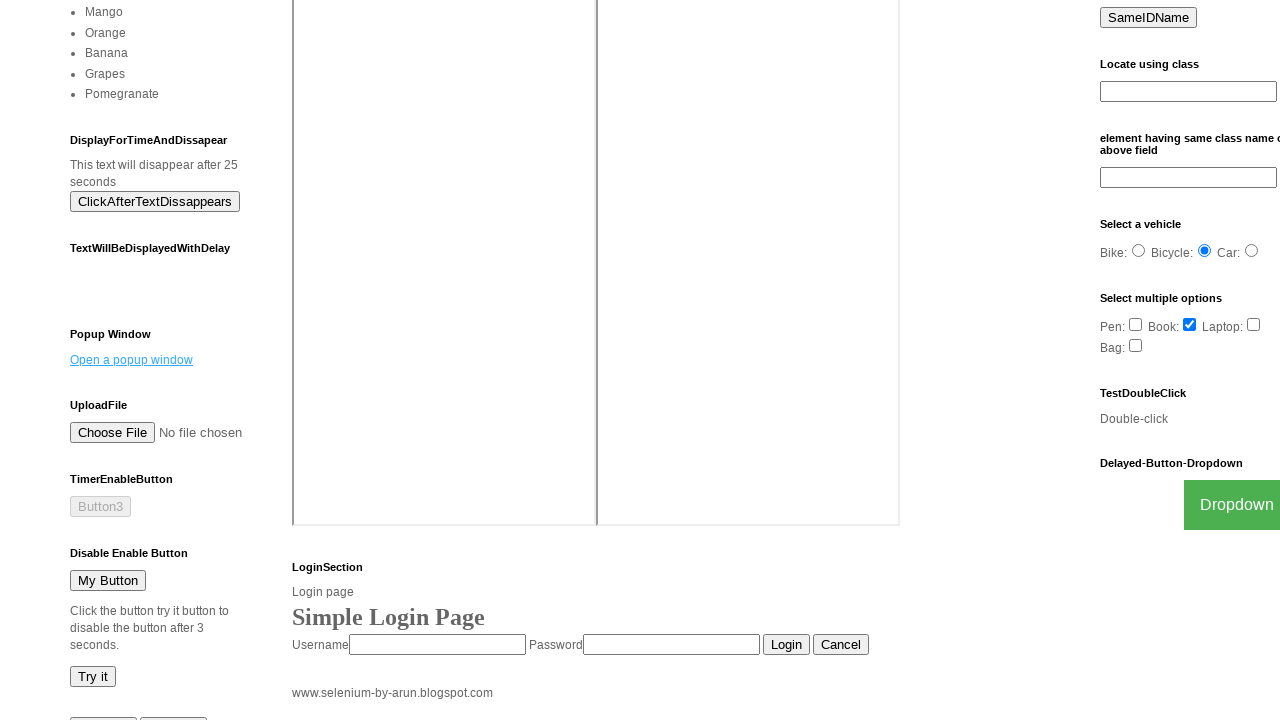

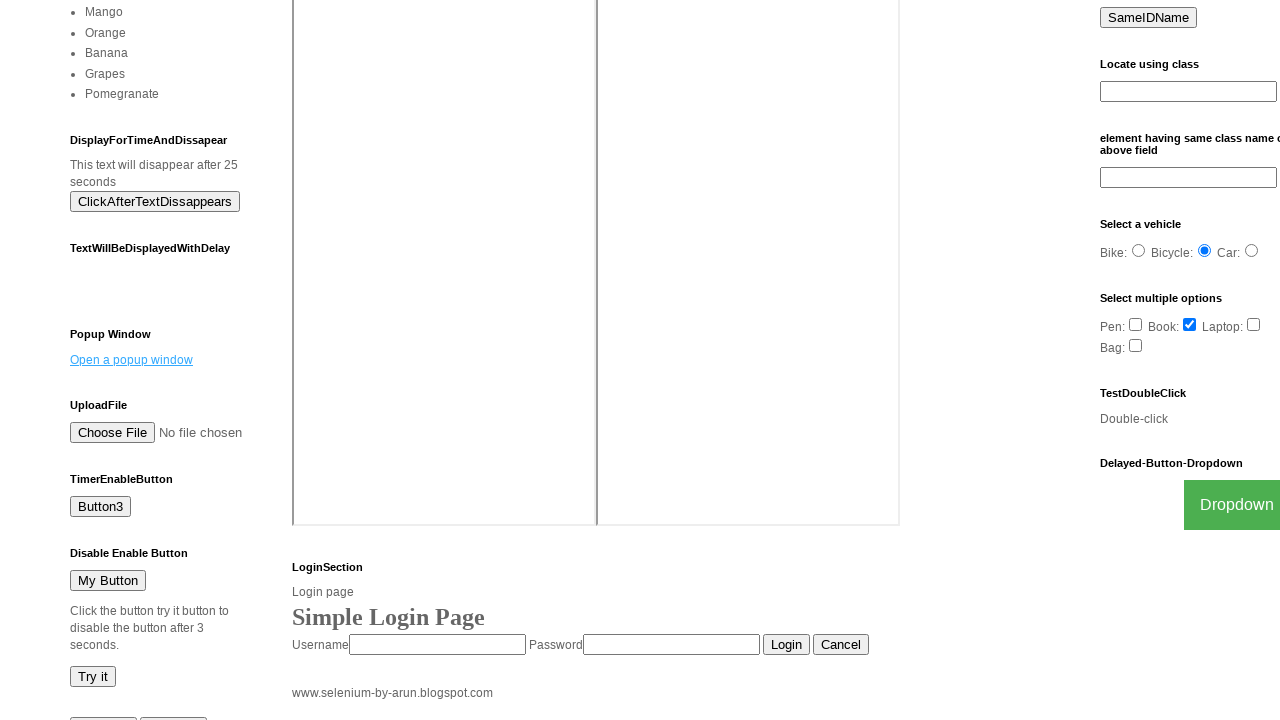